Tests a registration form by filling in required fields (name, second name, email), submitting the form, and verifying the success message appears.

Starting URL: http://suninjuly.github.io/registration1.html

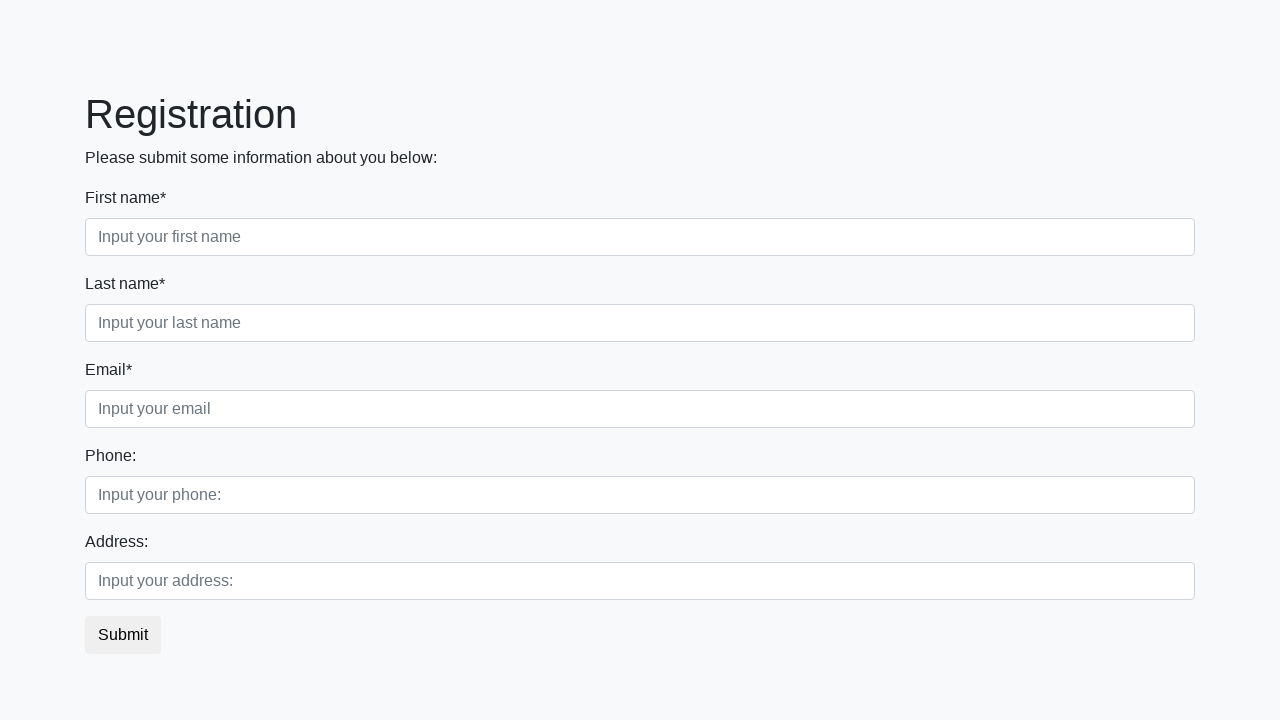

Navigated to registration form page
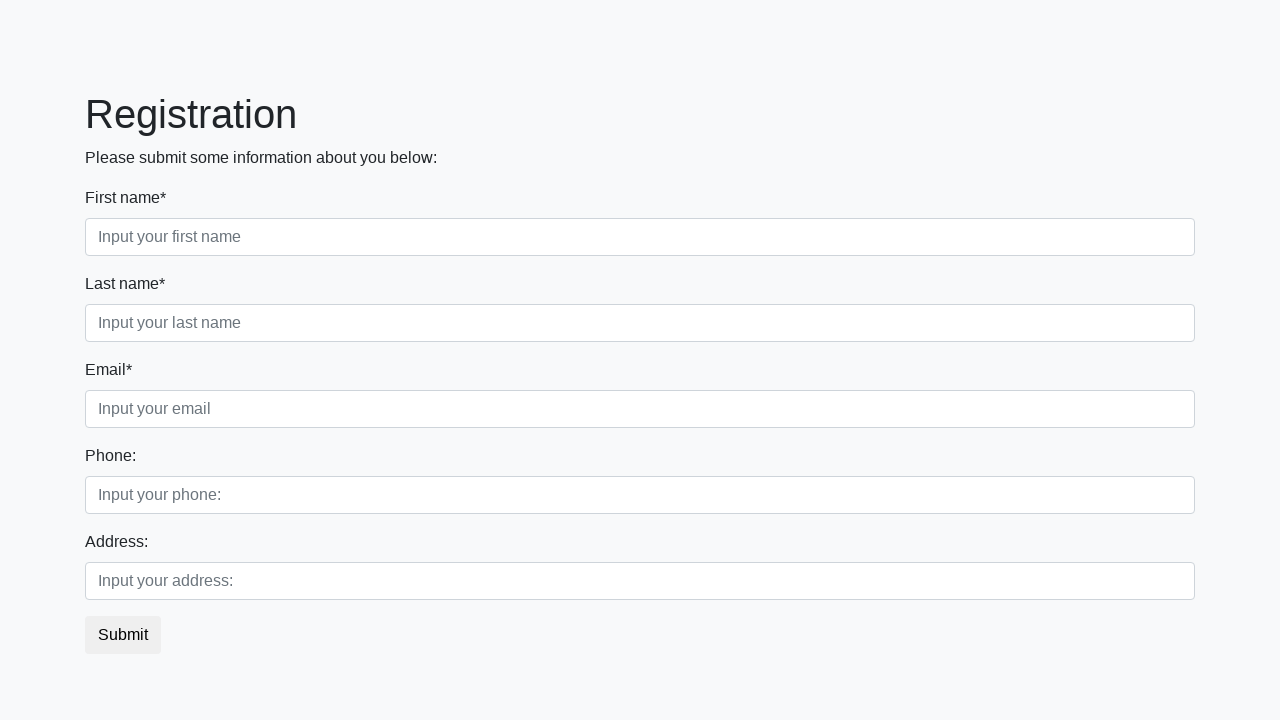

Filled first name field with 'John' on input.form-control.first[required]
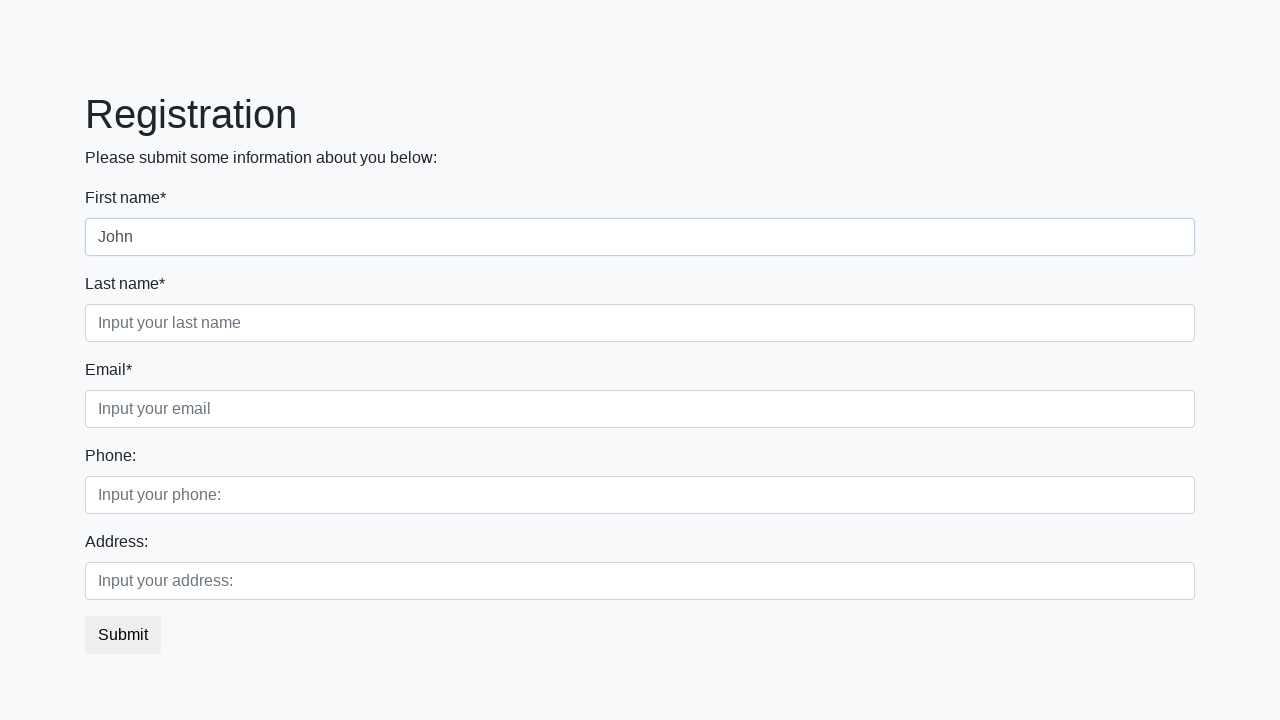

Filled second name field with 'Smith' on input.form-control.second[required]
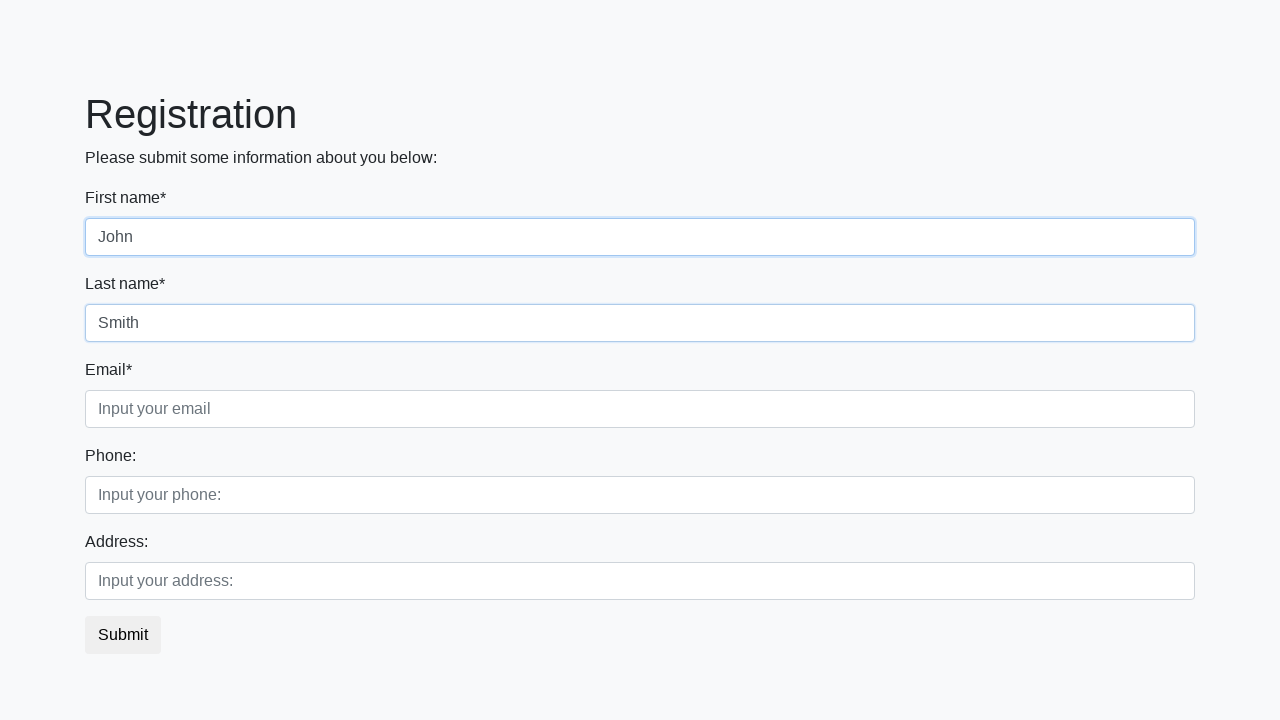

Filled email field with 'johnsmith@example.com' on input.form-control.third[required]
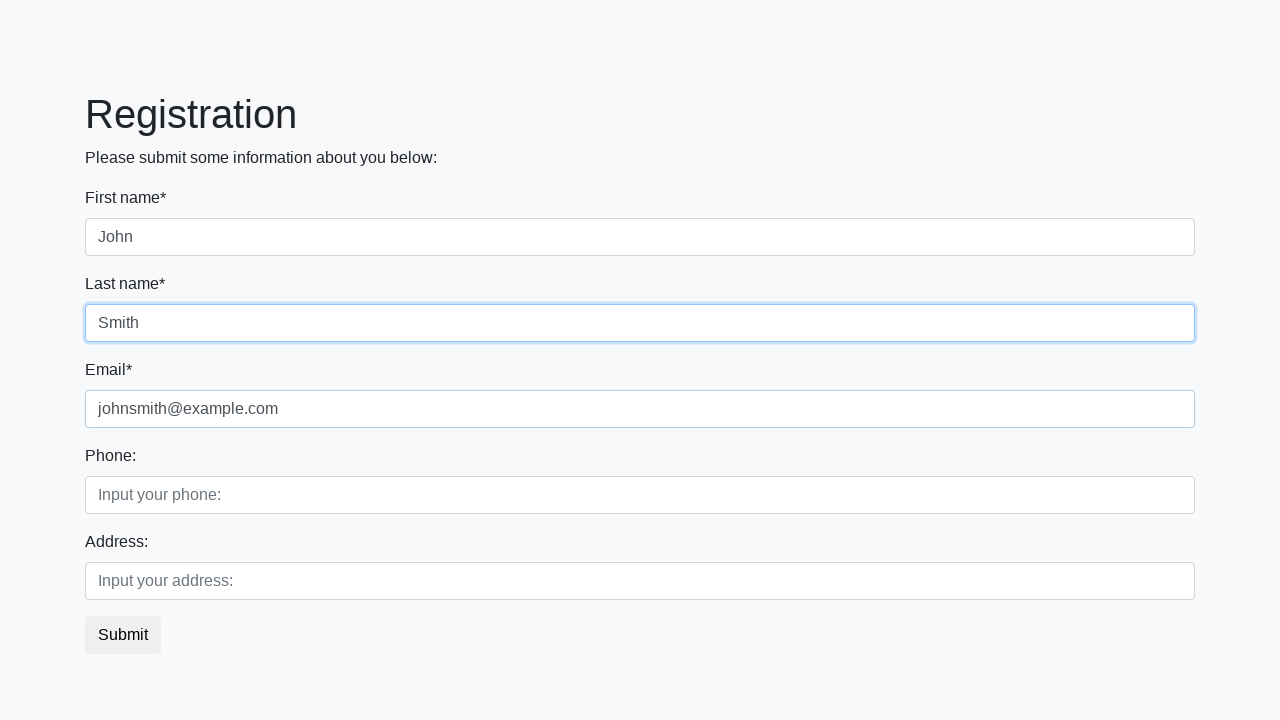

Clicked submit button to register at (123, 635) on button.btn
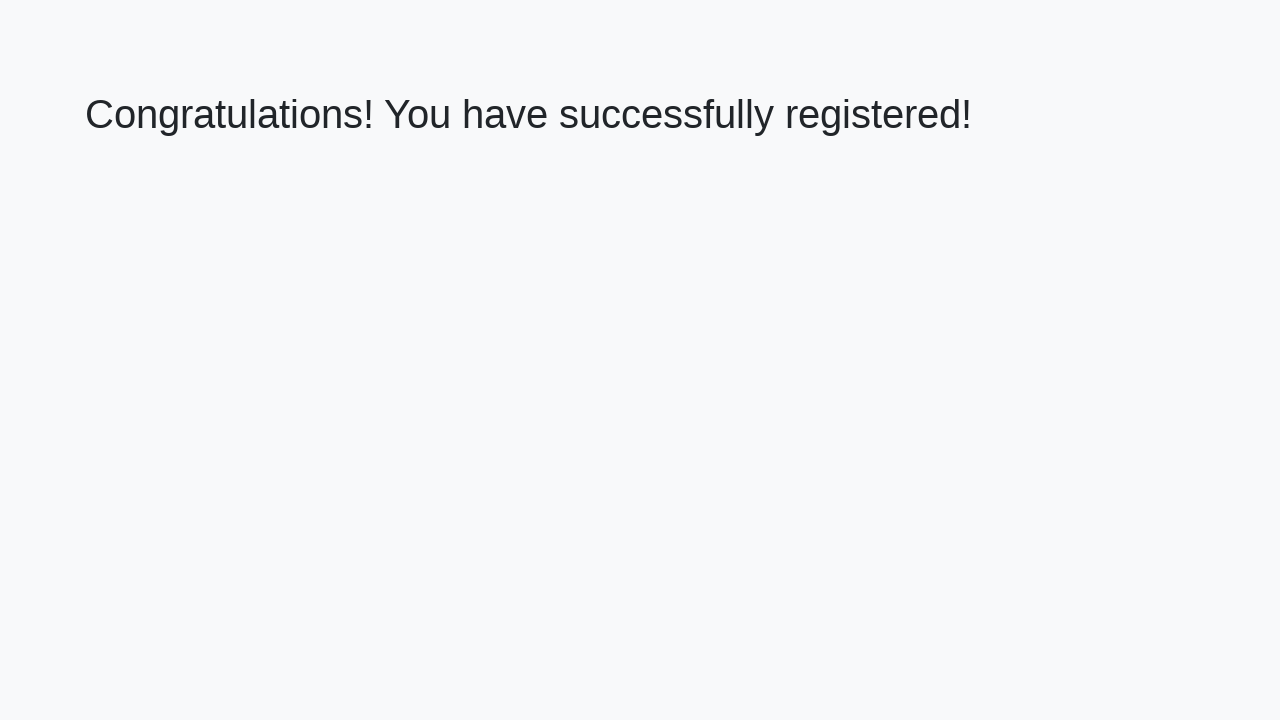

Success message heading appeared
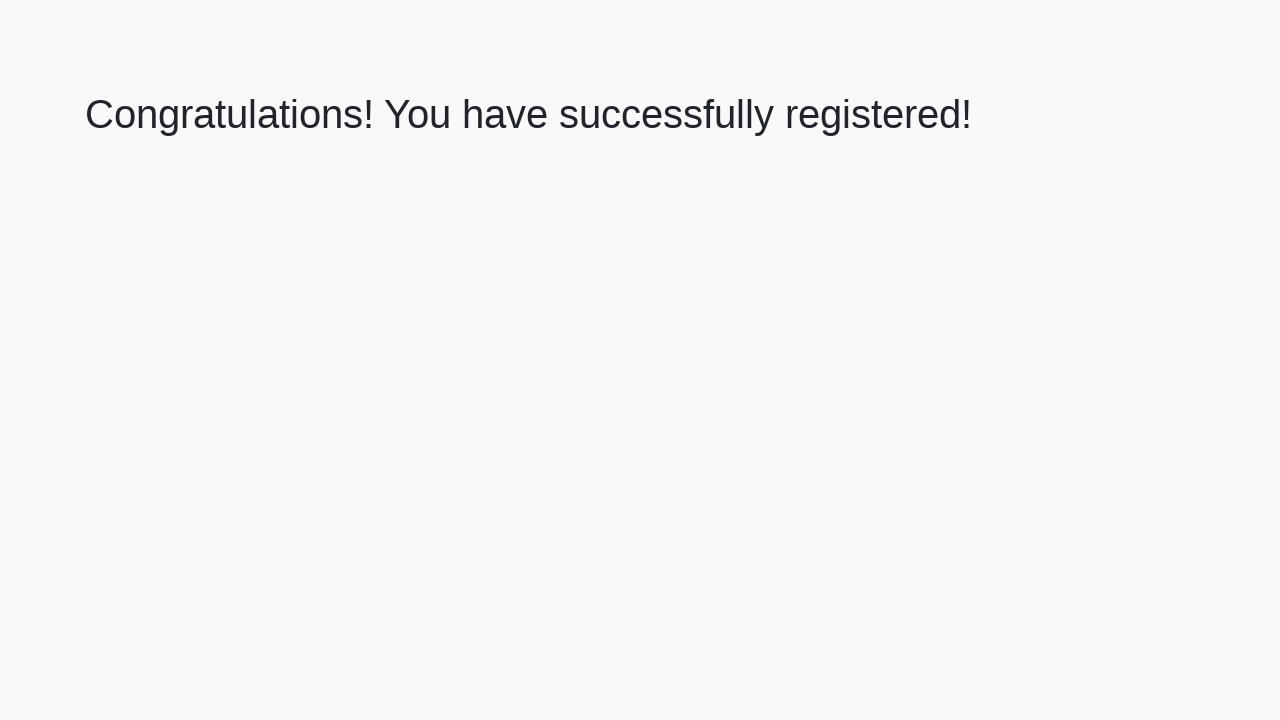

Retrieved success message text
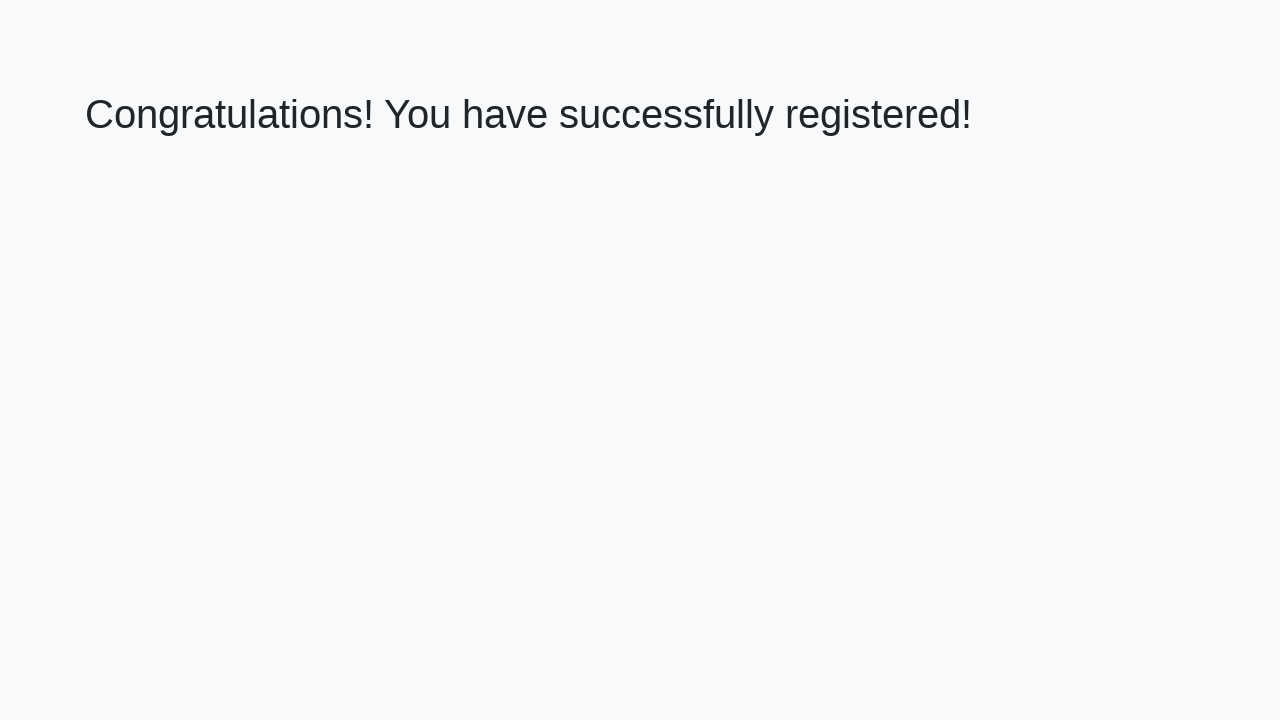

Verified success message matches expected text
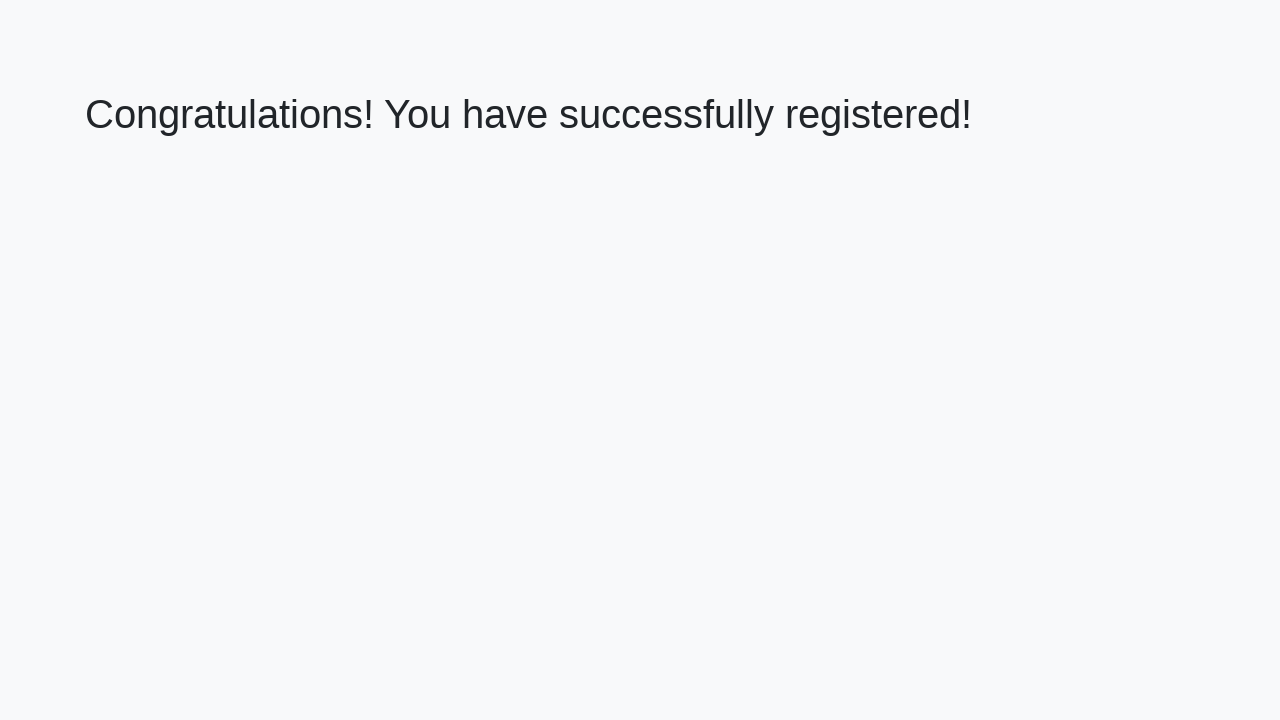

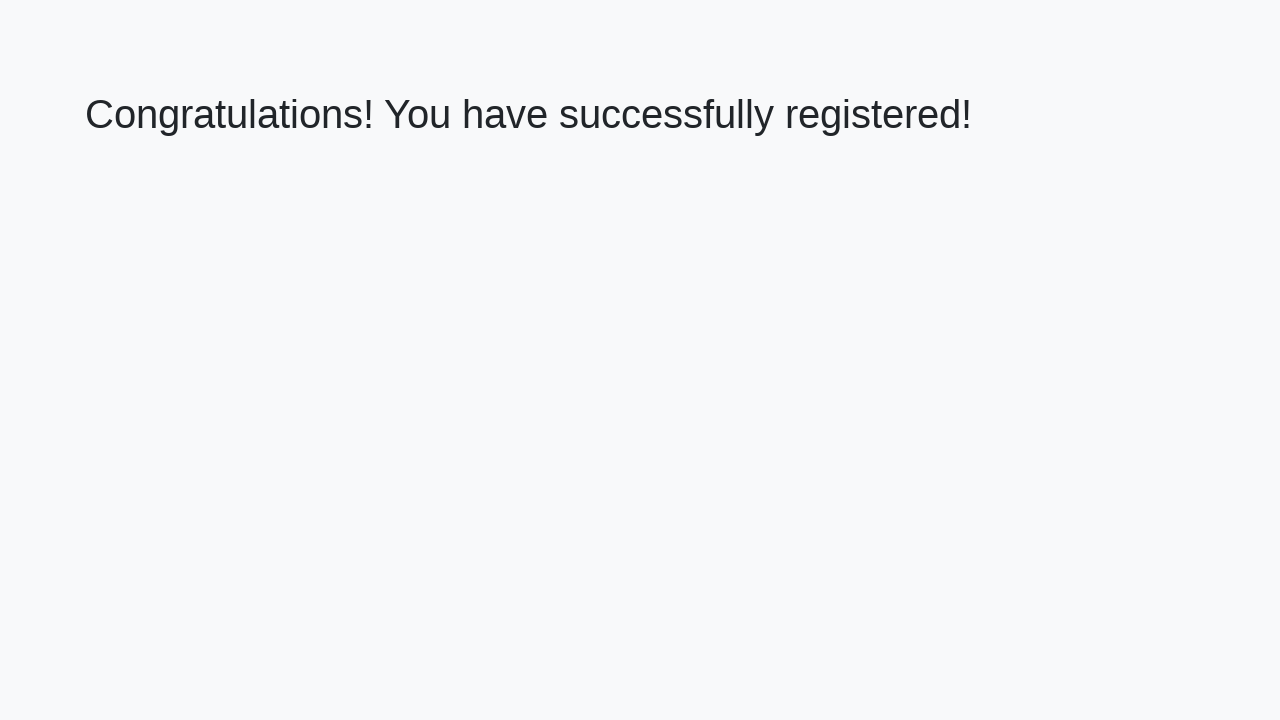